Tests checkbox selection and passenger count increment functionality on a travel booking practice page. Verifies senior citizen checkbox can be selected and increments adult passenger count by clicking the increment button multiple times.

Starting URL: https://rahulshettyacademy.com/dropdownsPractise/

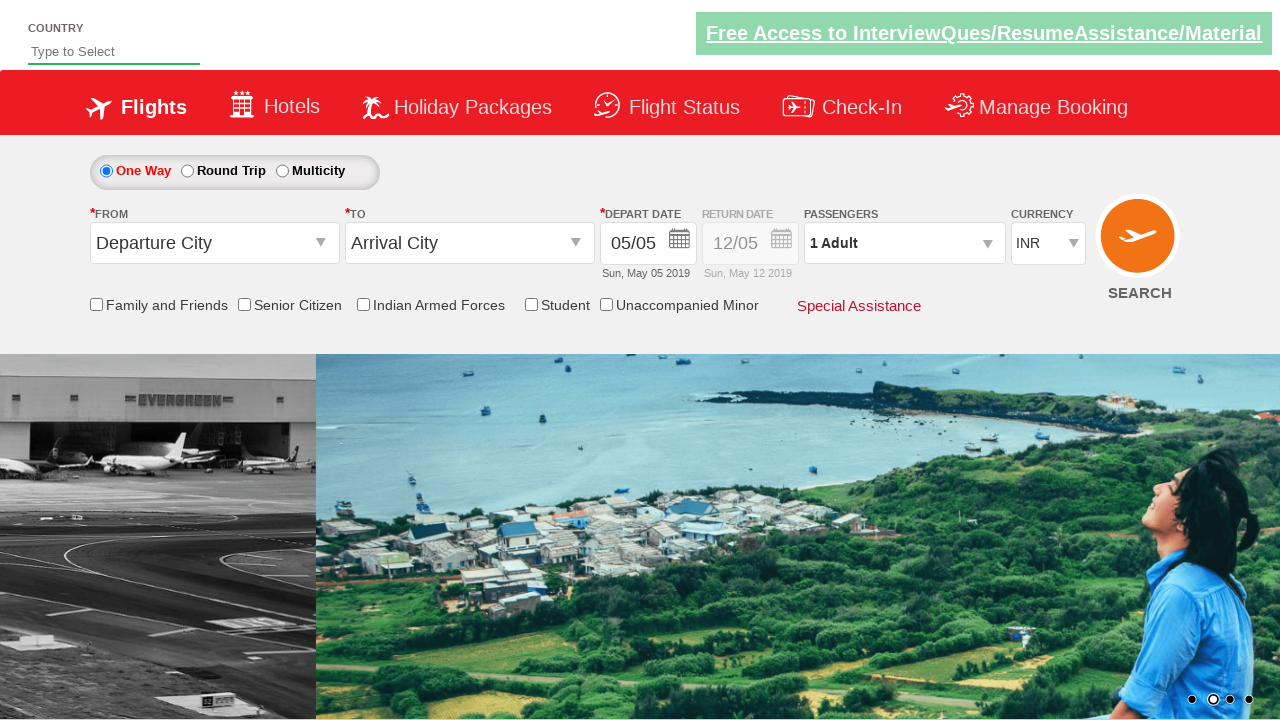

Verified senior citizen checkbox is not selected initially
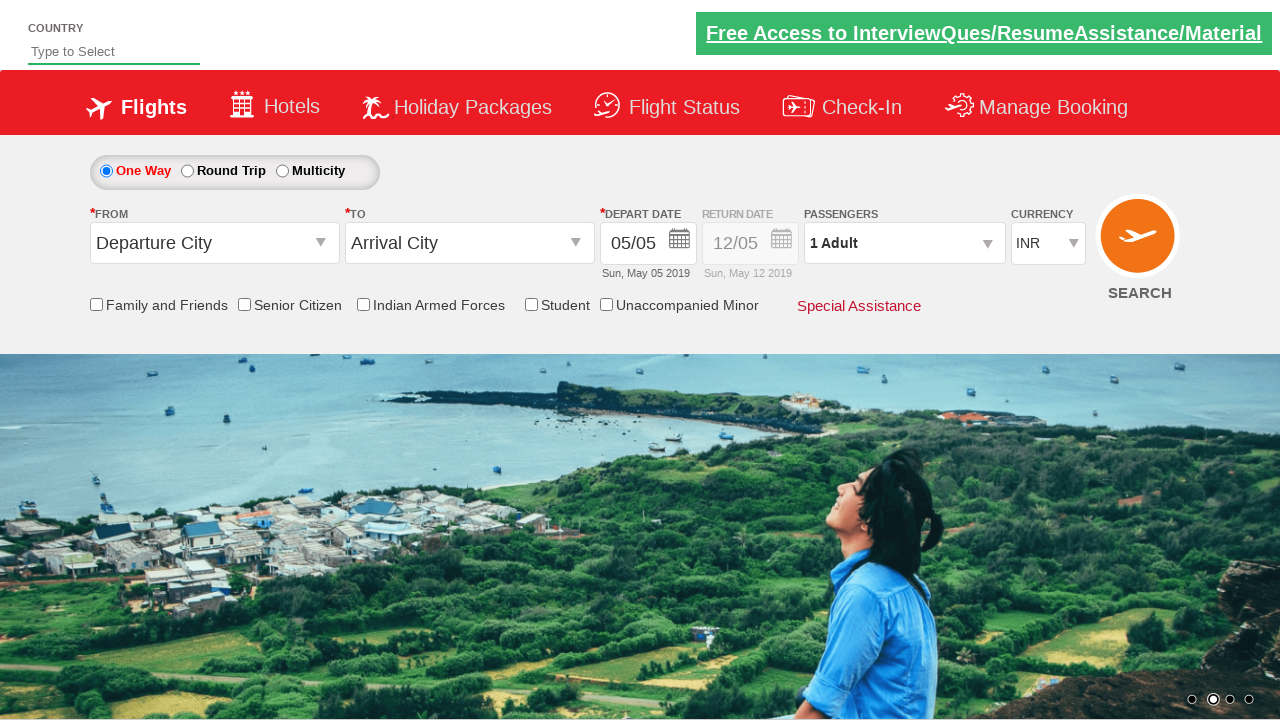

Clicked senior citizen discount checkbox at (244, 304) on input[id*='SeniorCitizenDiscount']
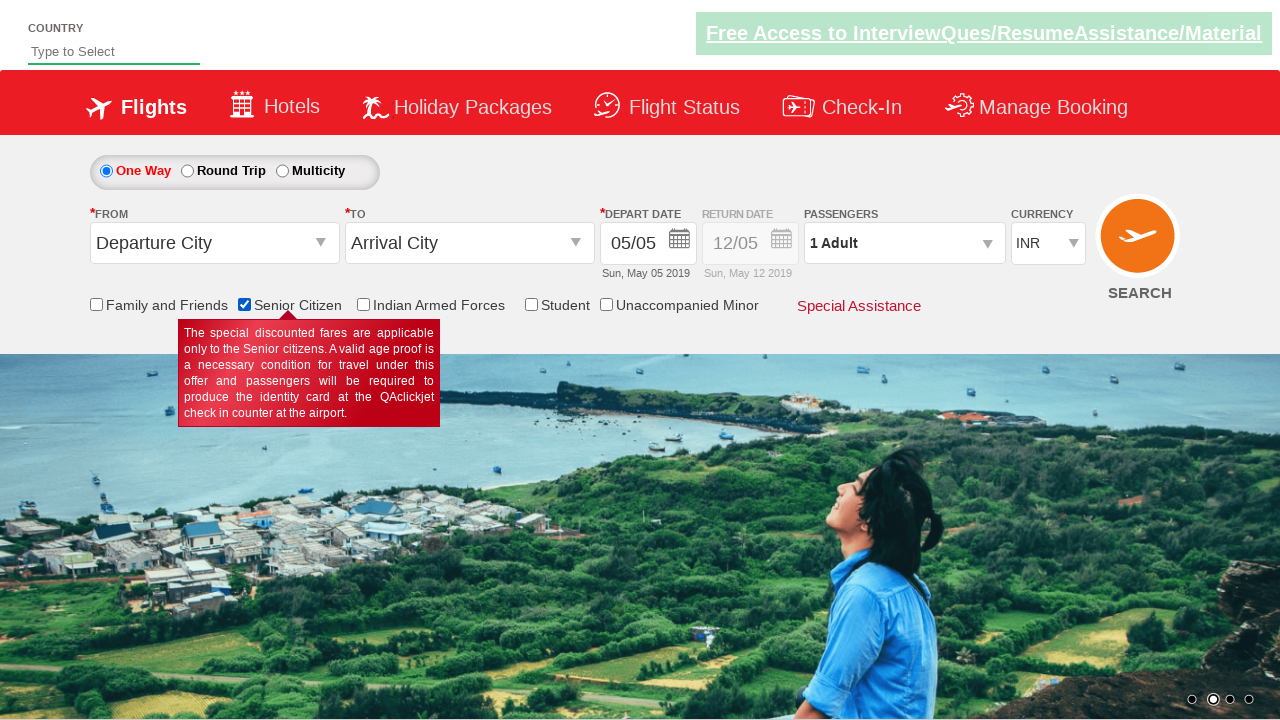

Verified senior citizen checkbox is now selected
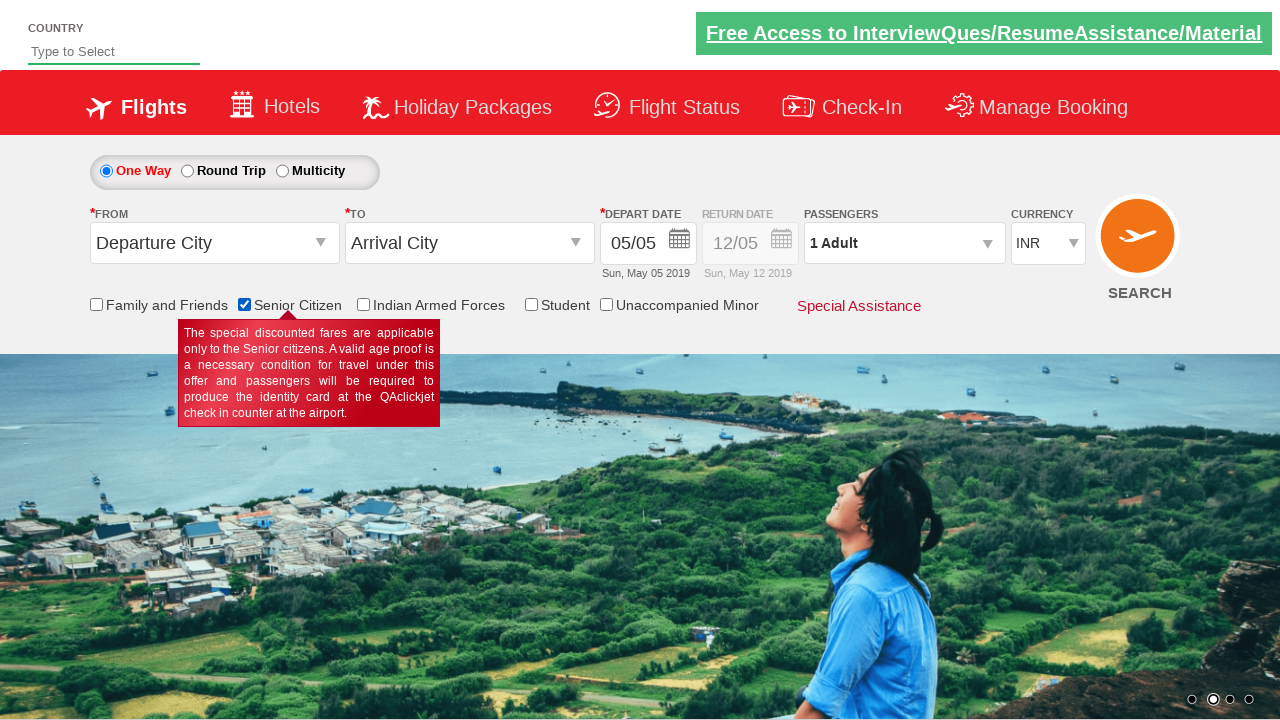

Clicked passenger info dropdown to open it at (904, 243) on #divpaxinfo
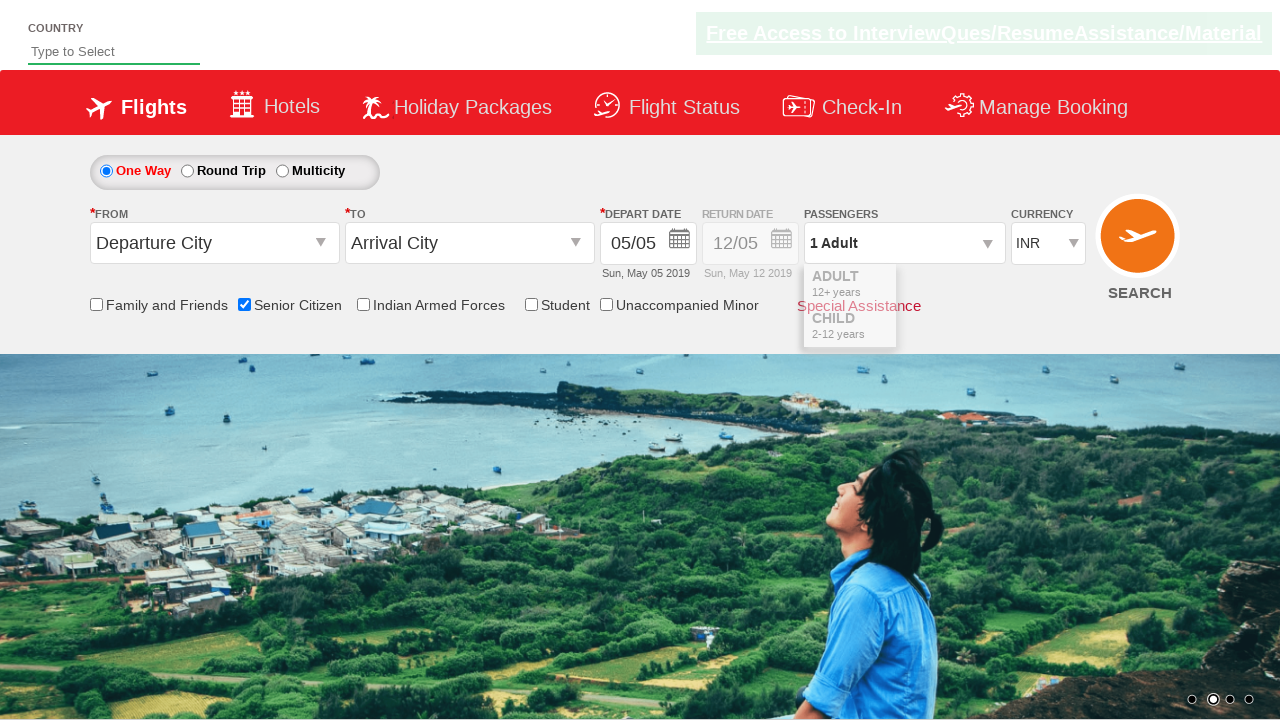

Waited for dropdown to be visible
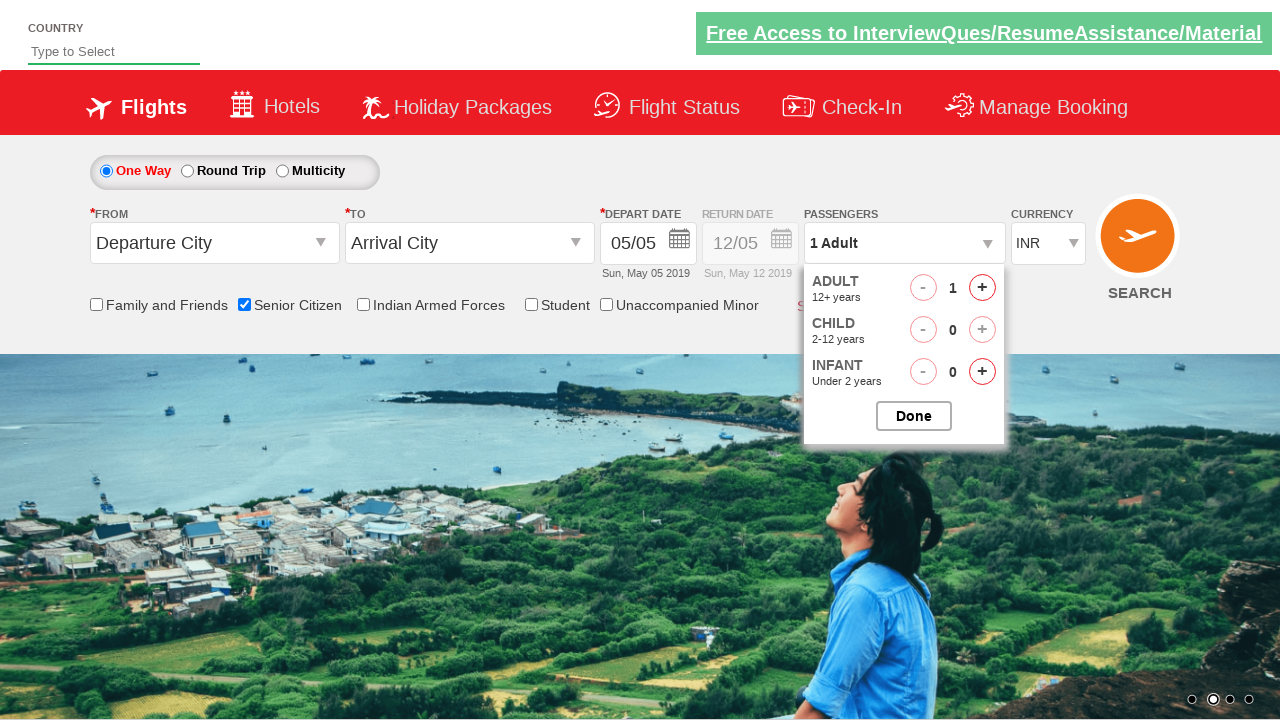

Clicked increment adult button (iteration 1 of 4) at (982, 288) on #hrefIncAdt
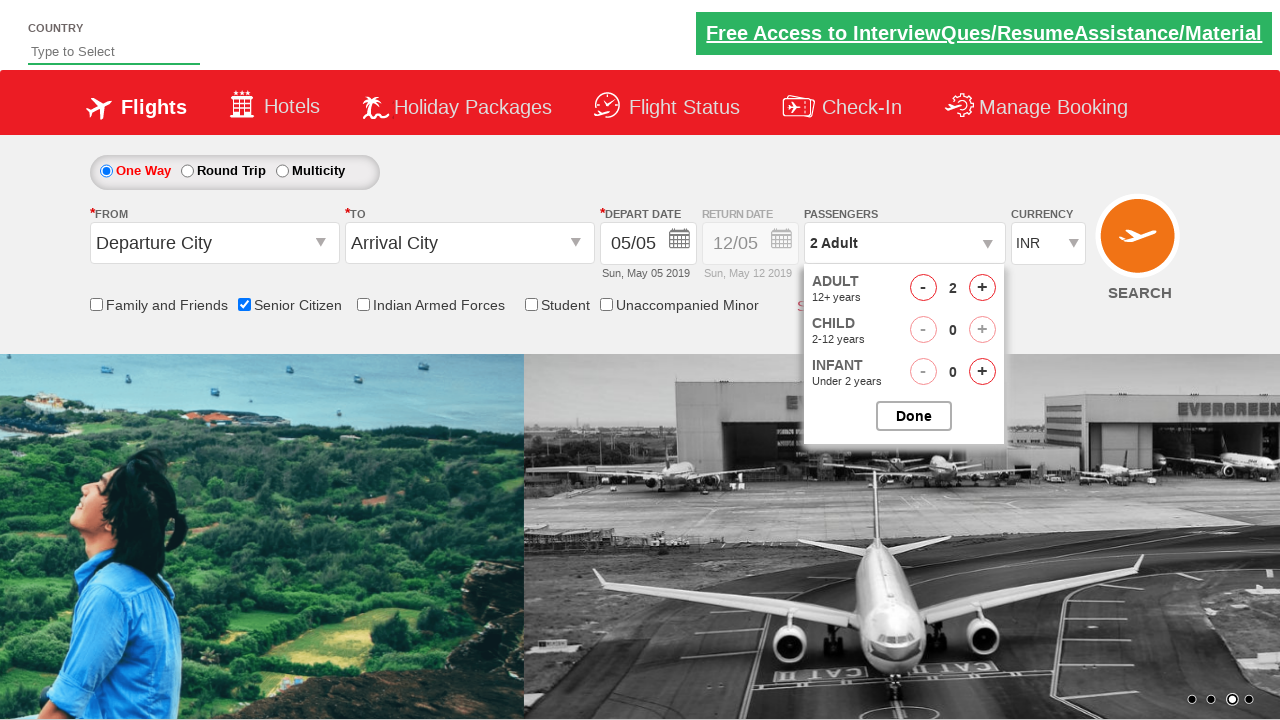

Clicked increment adult button (iteration 2 of 4) at (982, 288) on #hrefIncAdt
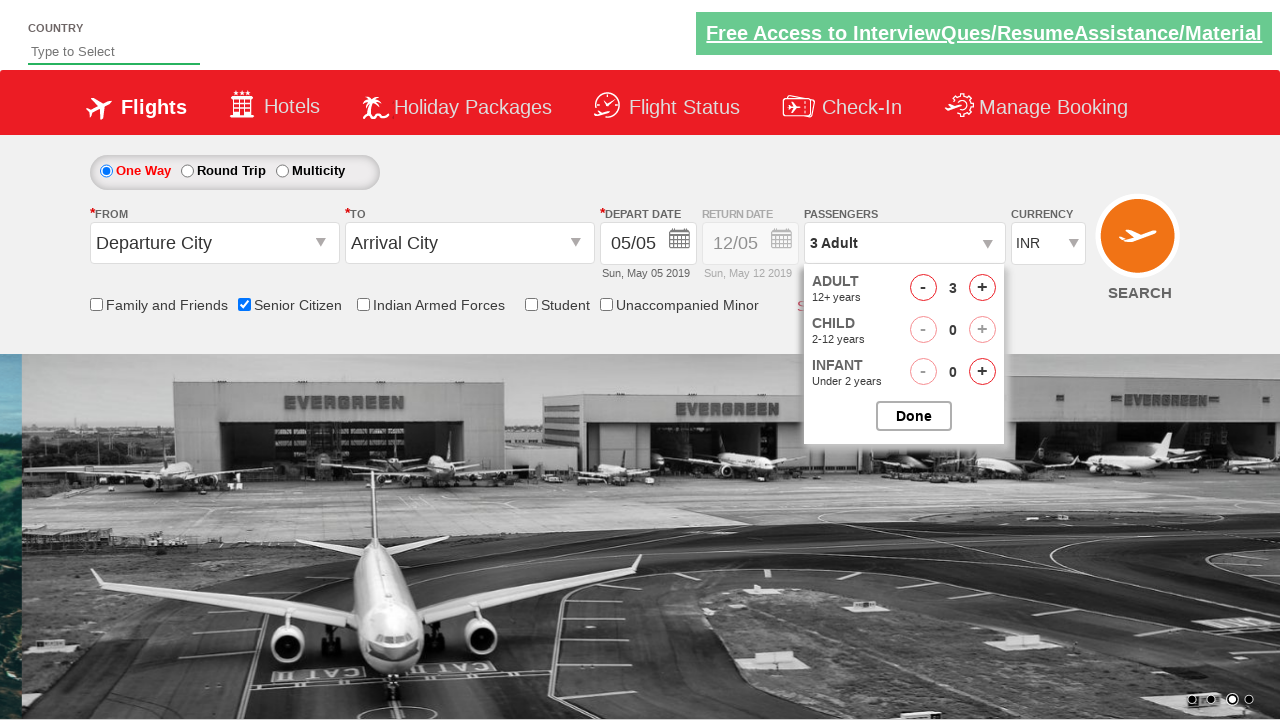

Clicked increment adult button (iteration 3 of 4) at (982, 288) on #hrefIncAdt
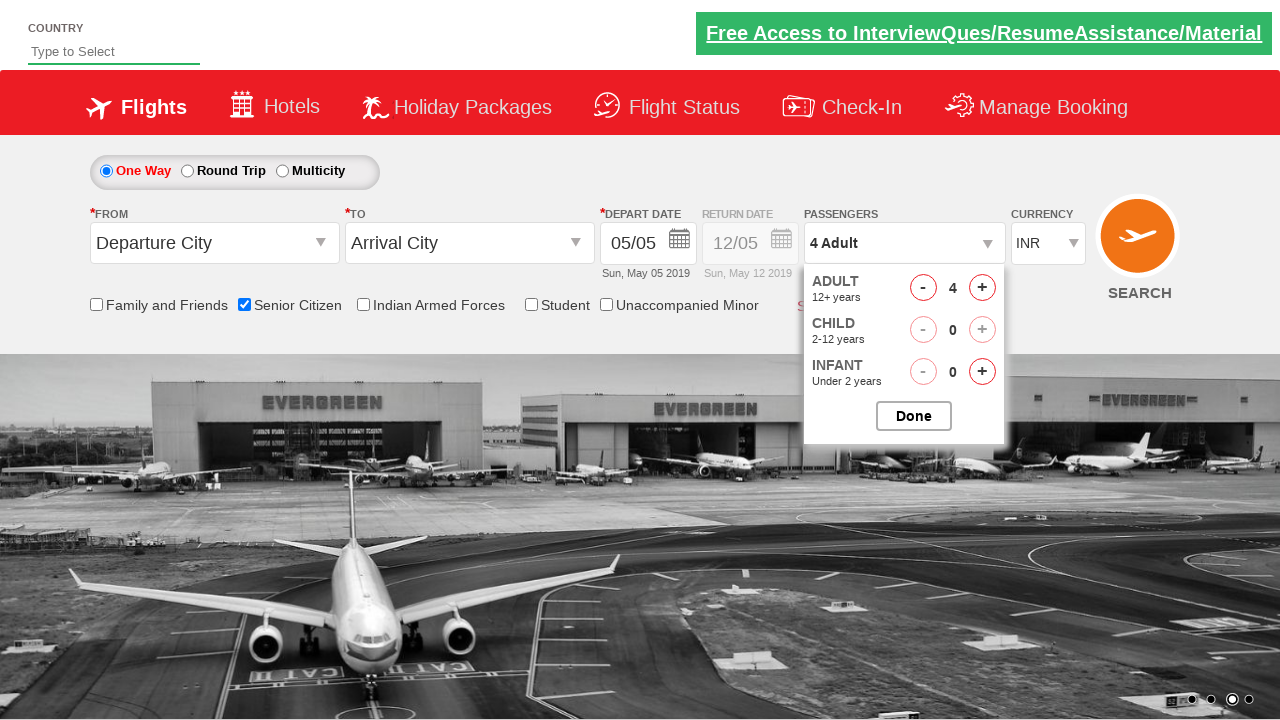

Clicked increment adult button (iteration 4 of 4) at (982, 288) on #hrefIncAdt
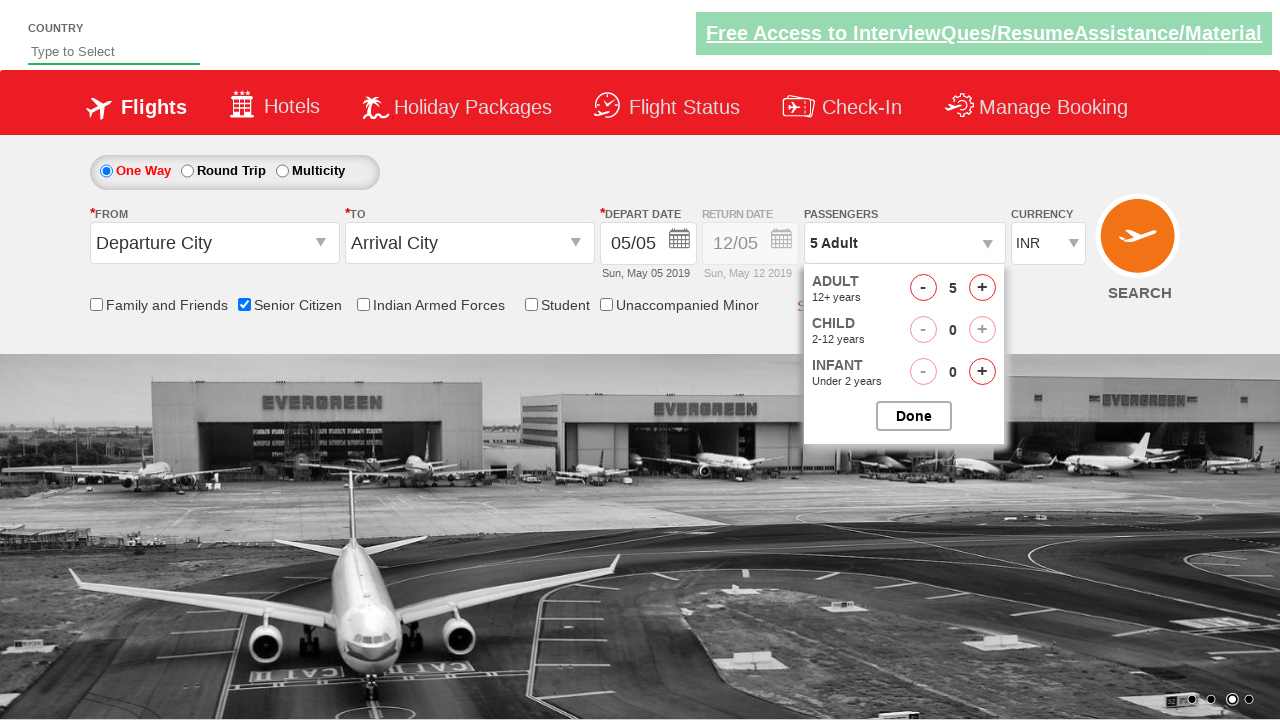

Clicked button to close passenger options panel at (914, 416) on #btnclosepaxoption
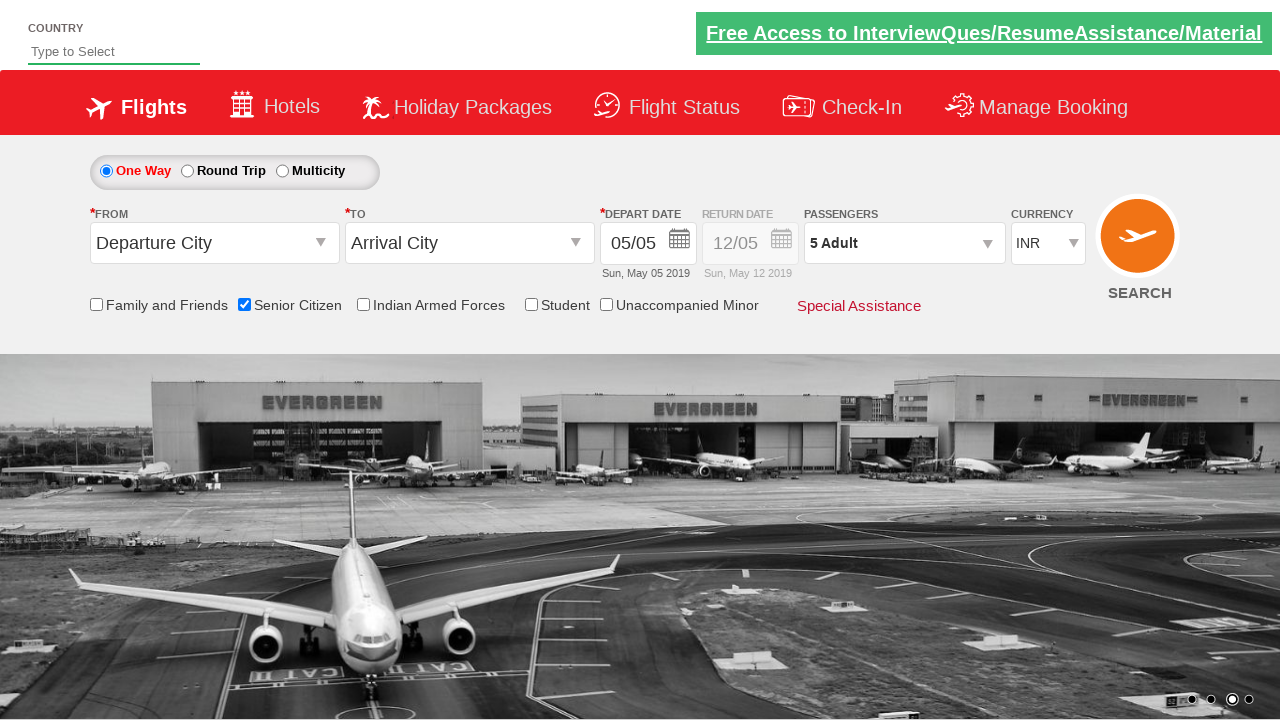

Verified passenger info panel is closed and visible
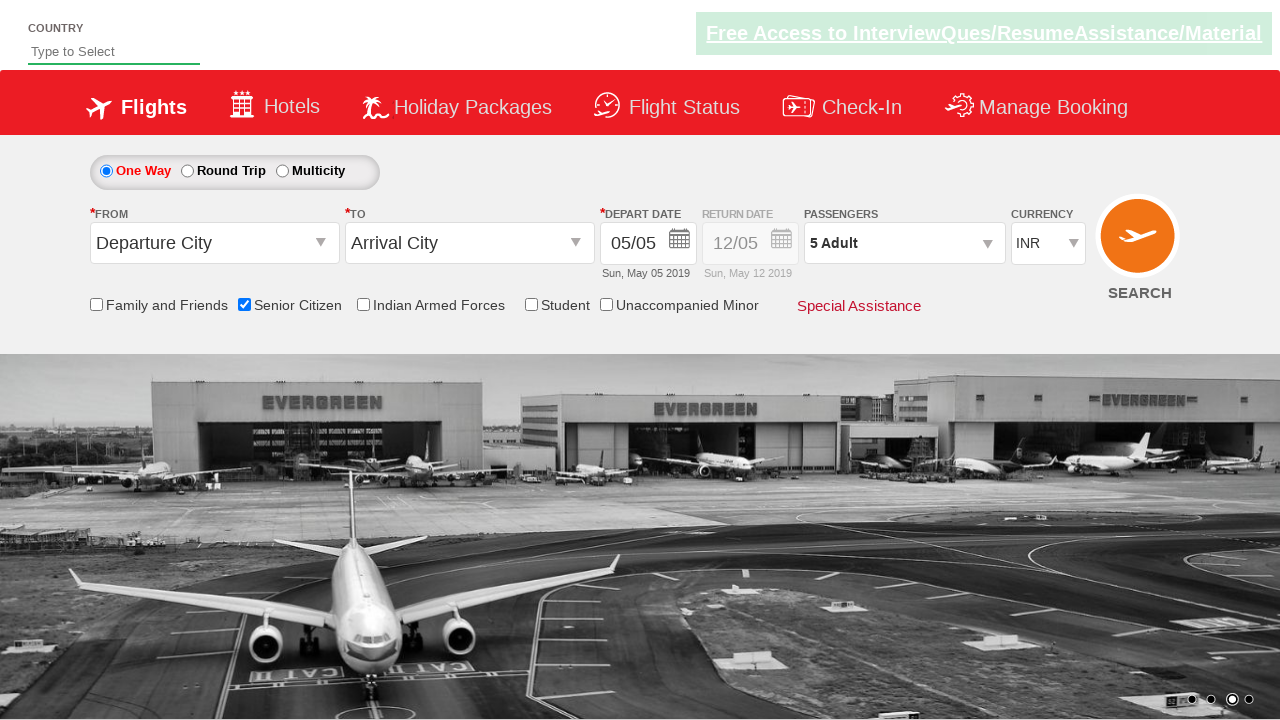

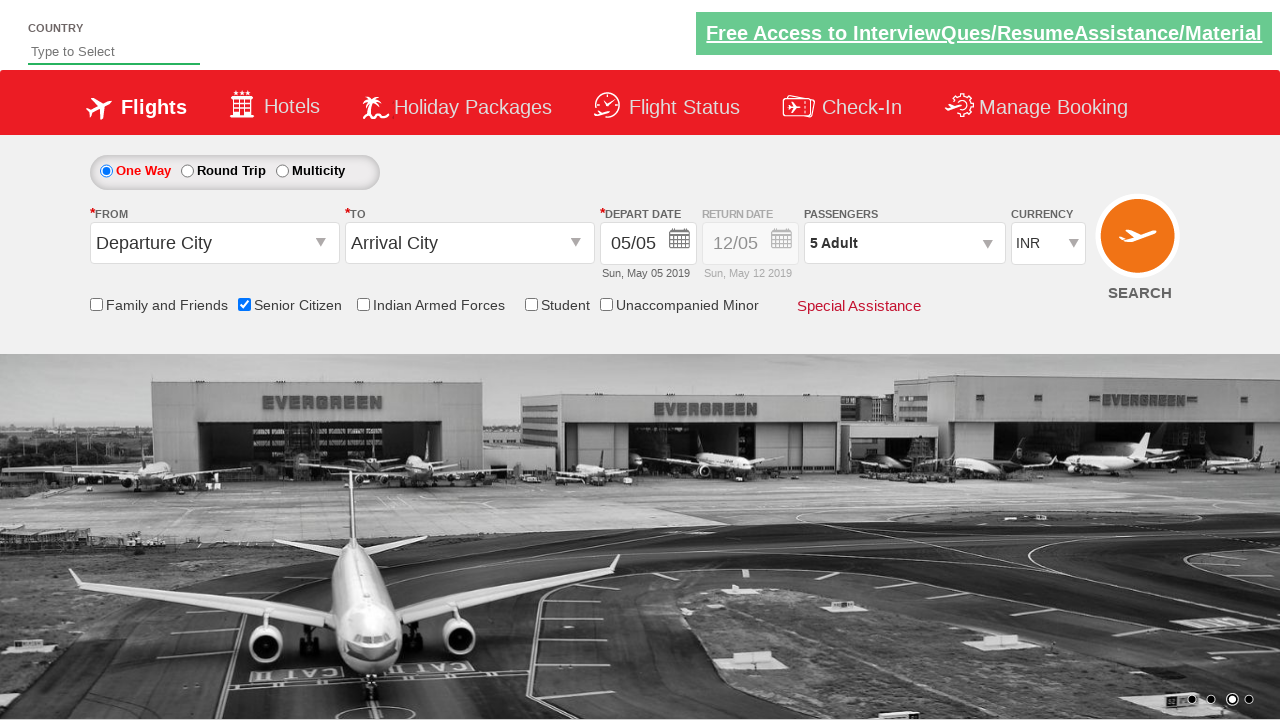